Tests the Python.org search functionality by entering "pycon" as a search query and submitting the form, then verifying results are found.

Starting URL: http://www.python.org

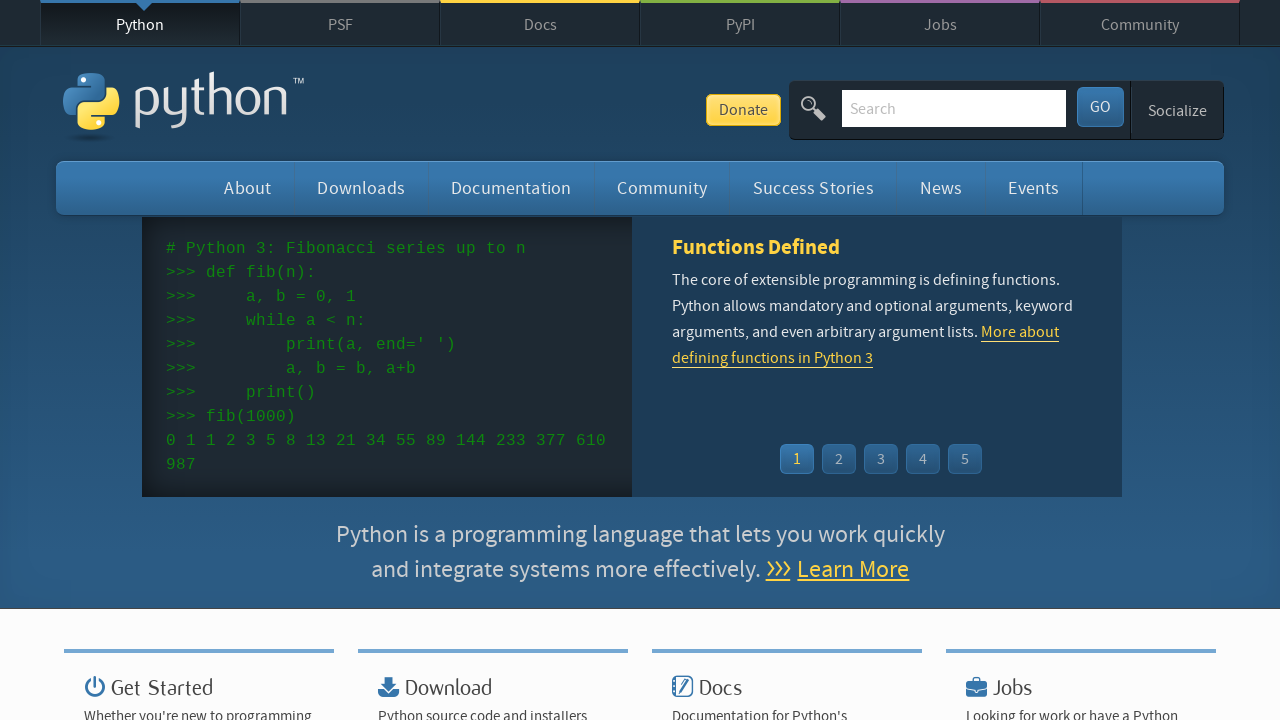

Verified page title contains 'Python'
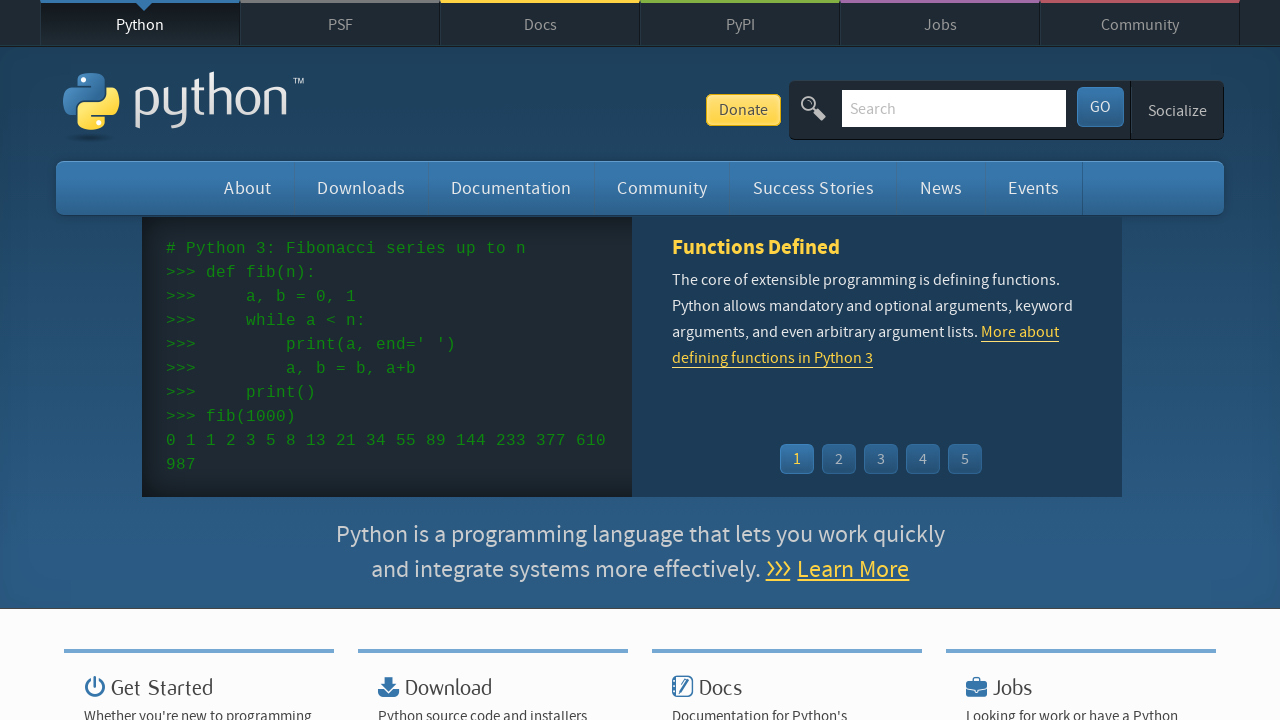

Filled search box with 'pycon' on input[name='q']
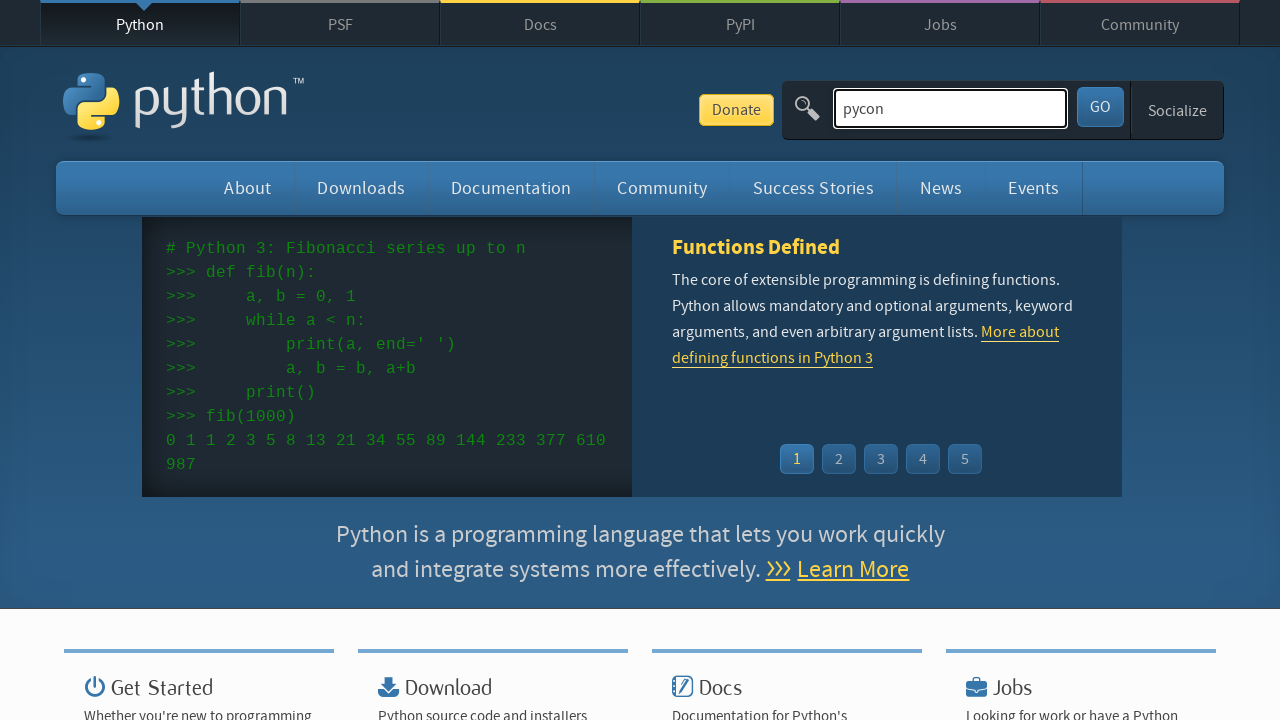

Pressed Enter to submit search form on input[name='q']
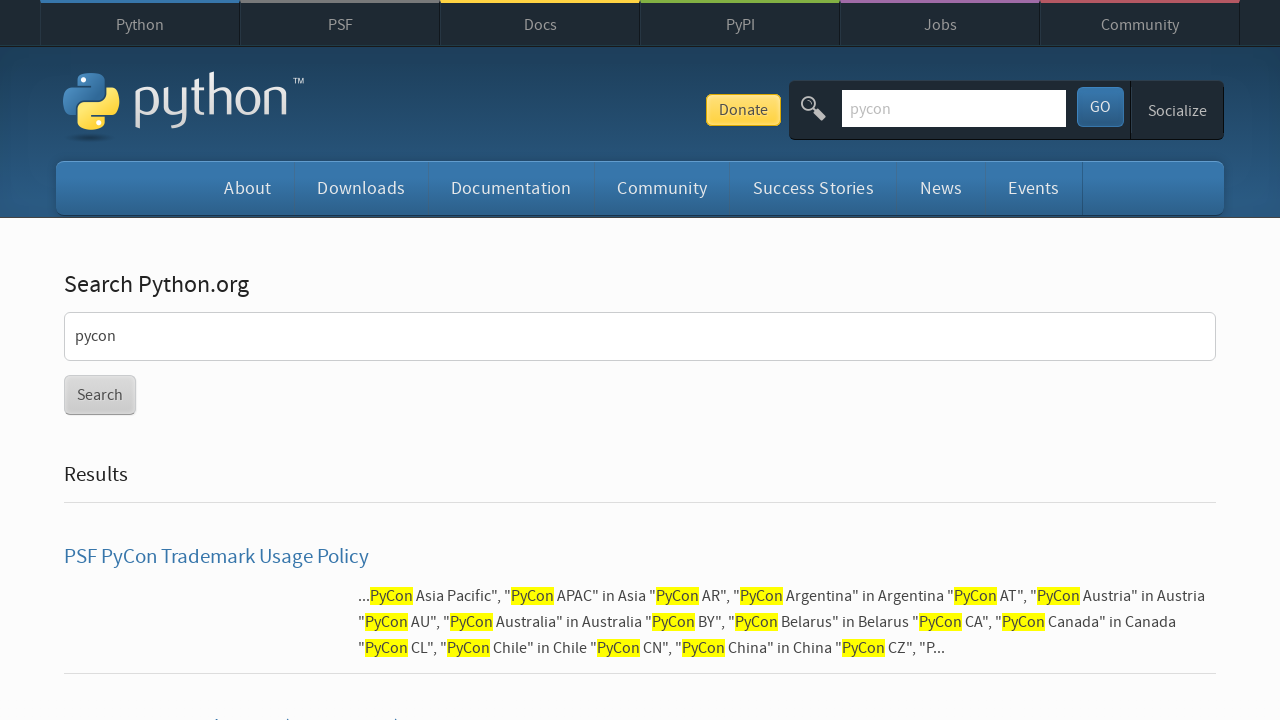

Waited for network idle to ensure results loaded
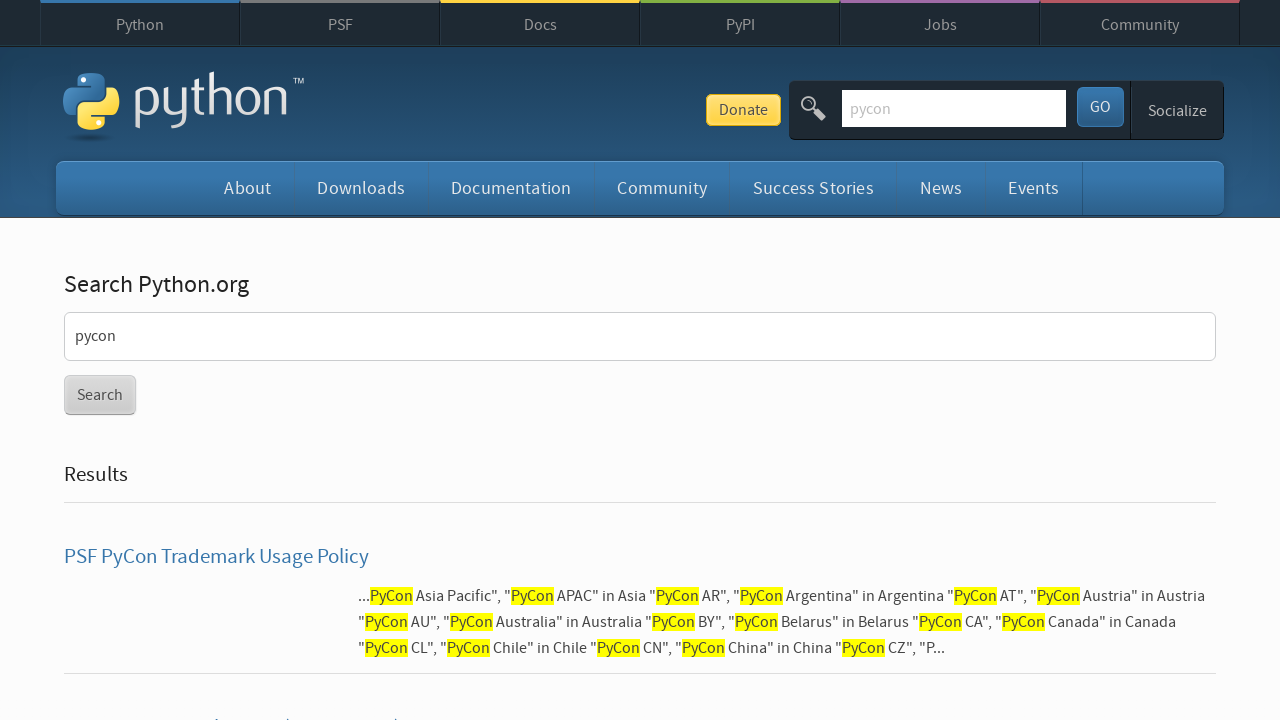

Verified search results were found (no 'No results found' message)
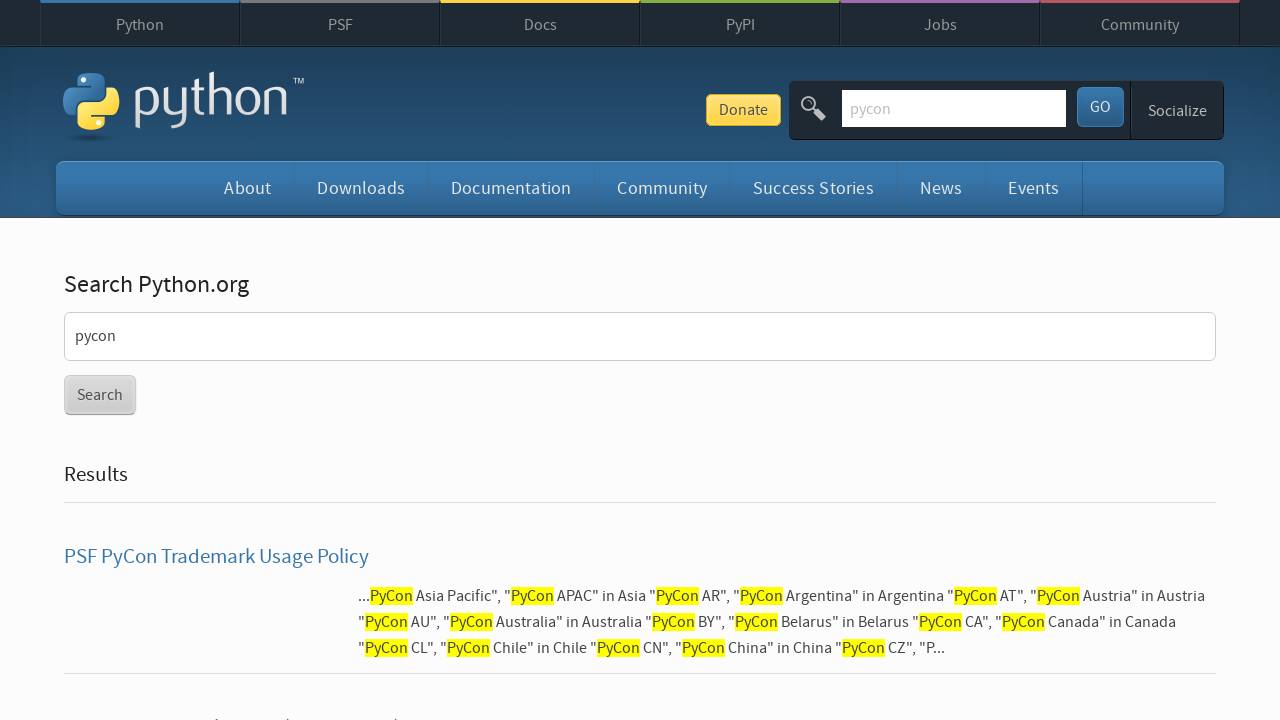

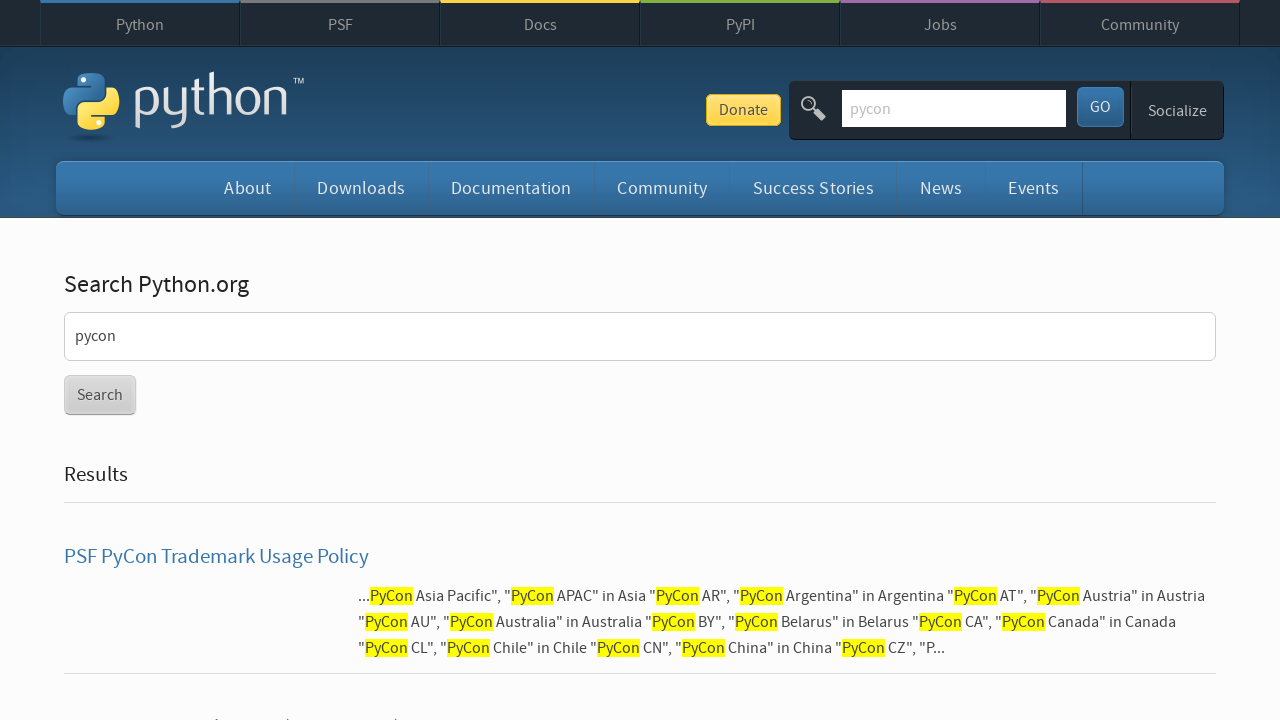